Navigates to Add/Remove Elements page, clicks the Add Element button, and verifies both the add and delete button texts

Starting URL: https://the-internet.herokuapp.com

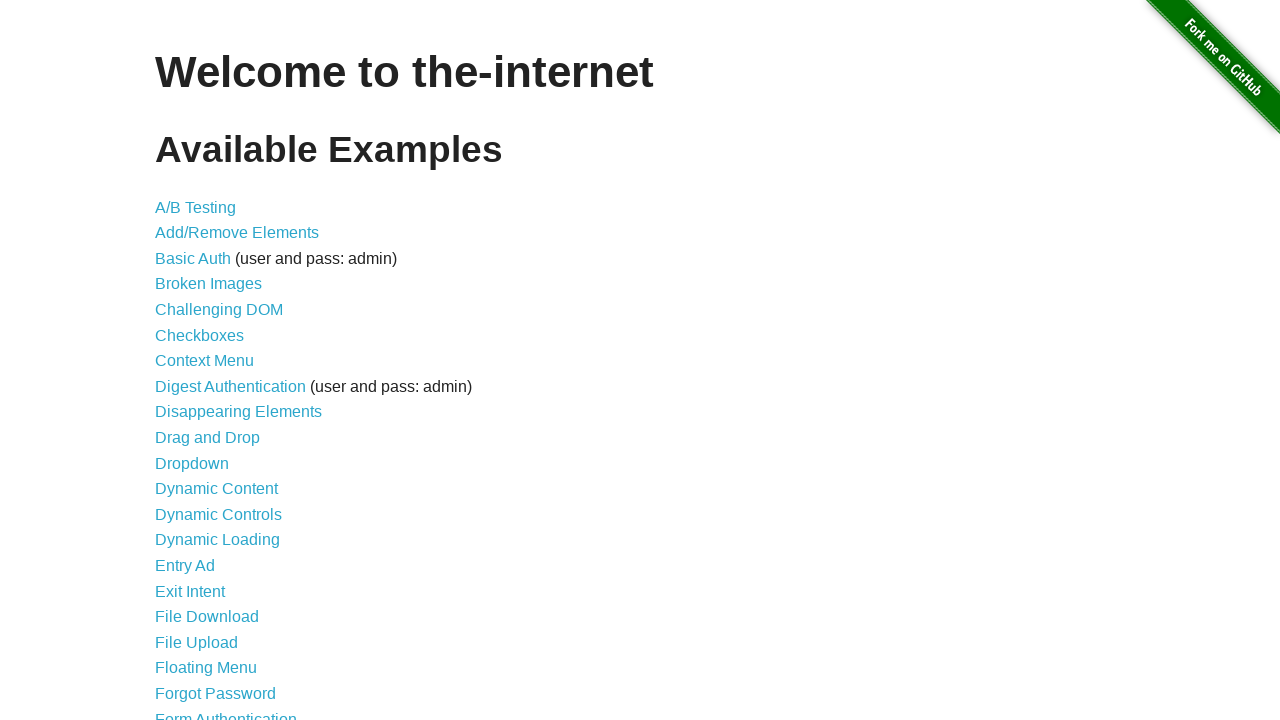

Clicked on Add/Remove Elements link at (237, 233) on text=Add/Remove Elements
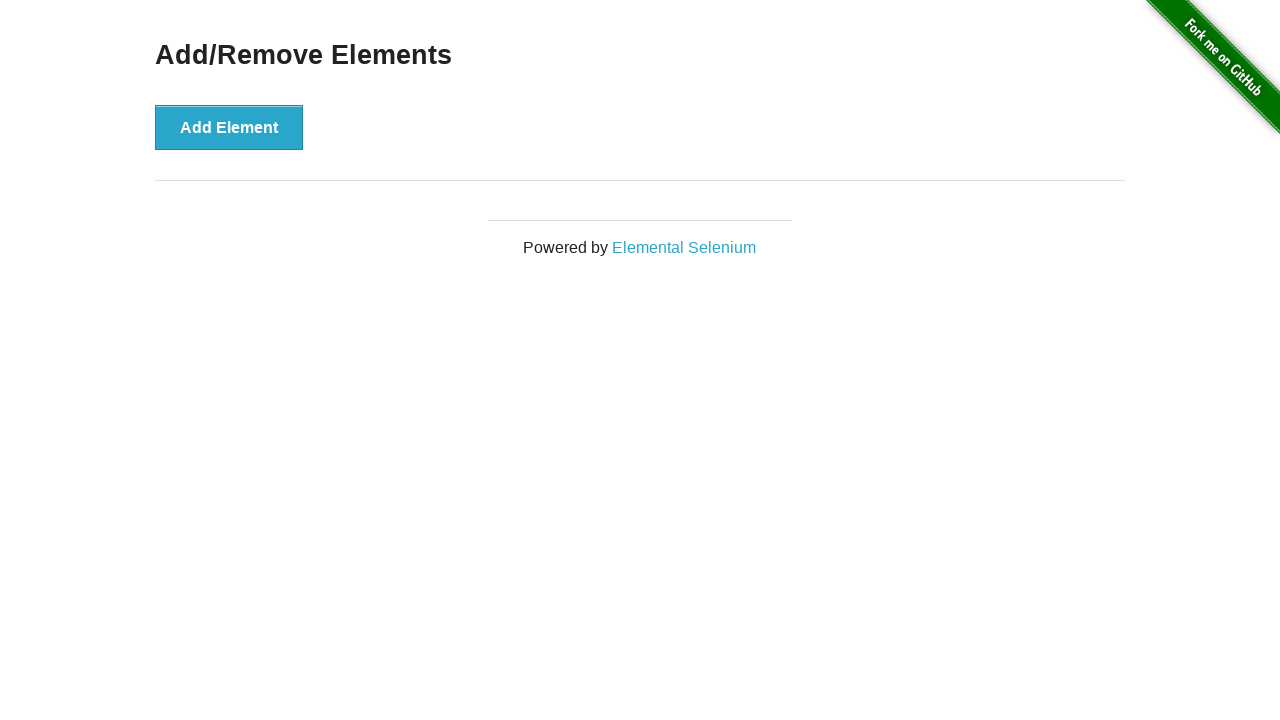

Add Element button loaded on the page
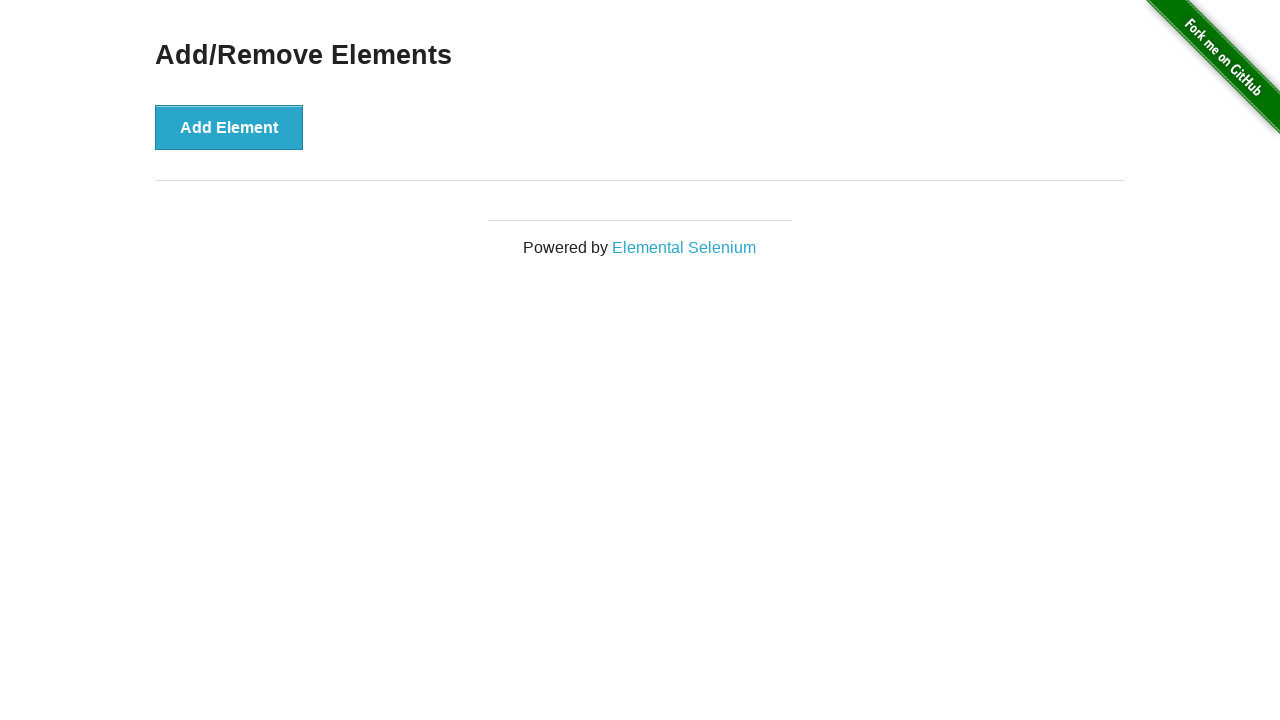

Clicked Add Element button at (229, 127) on xpath=//div[@class='example']/button[@onclick='addElement()']
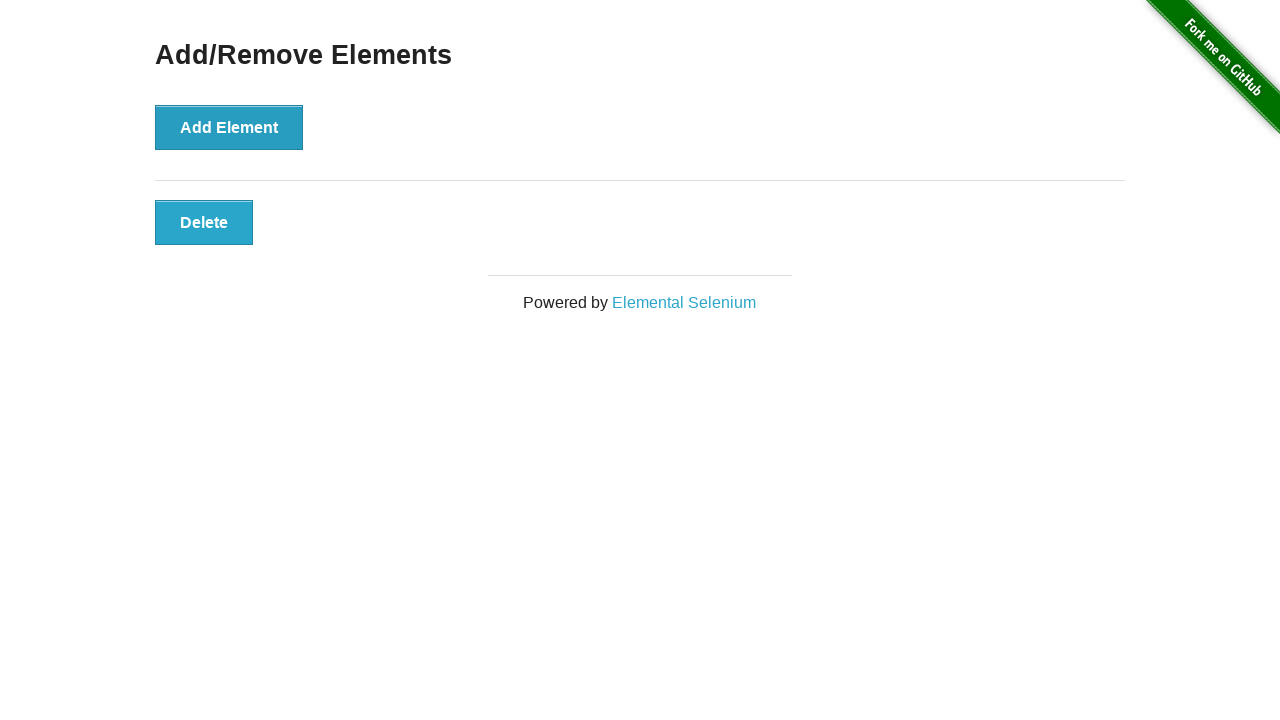

Delete button appeared after clicking Add Element
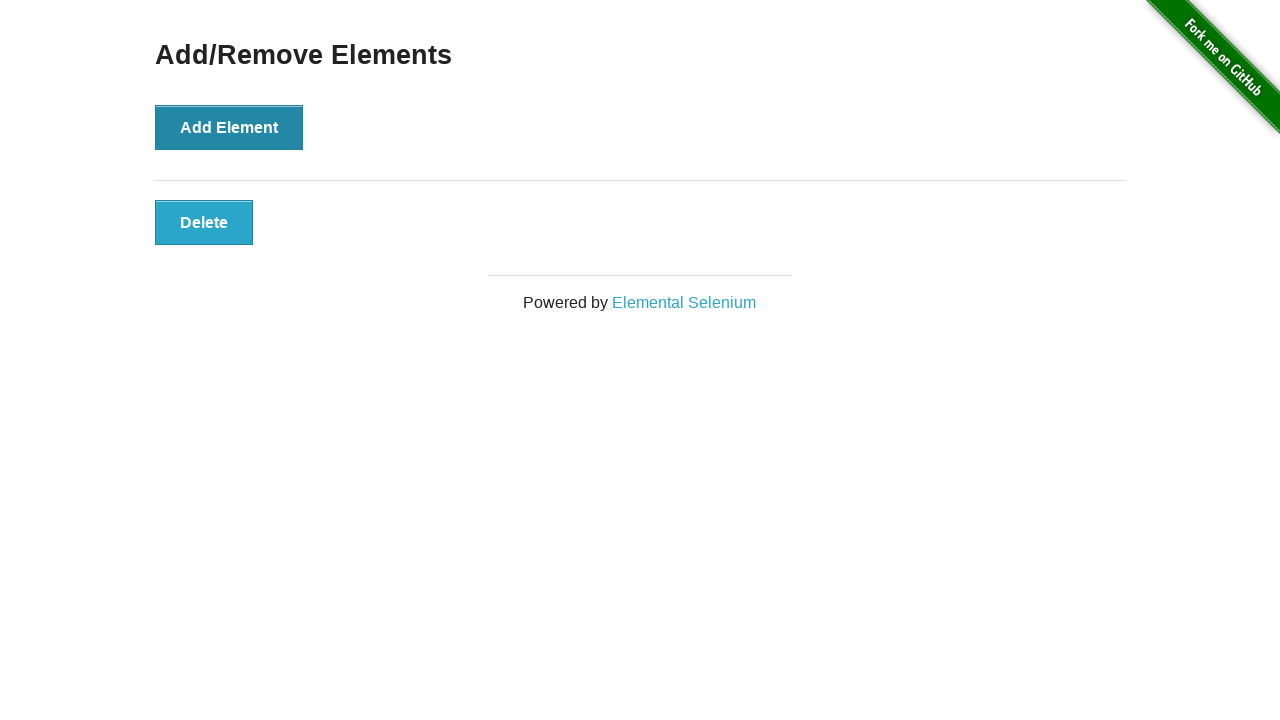

Verified Add Element button text is correct
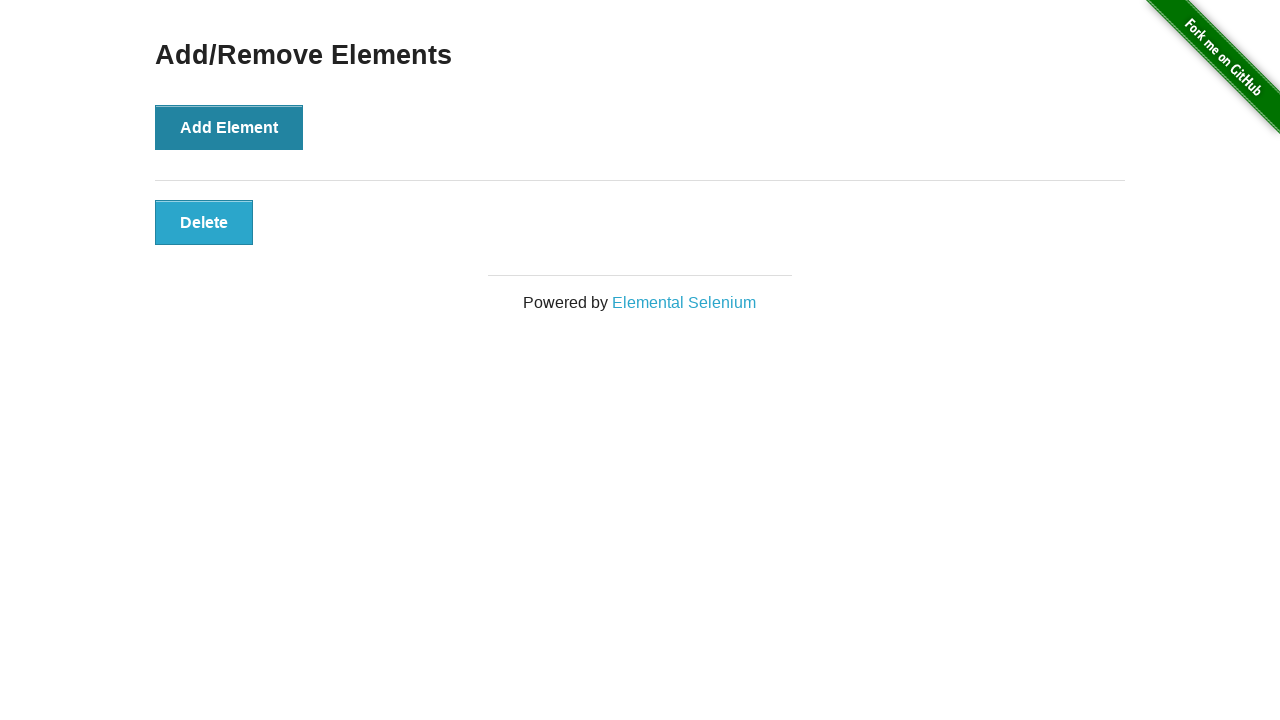

Verified Delete button text is correct
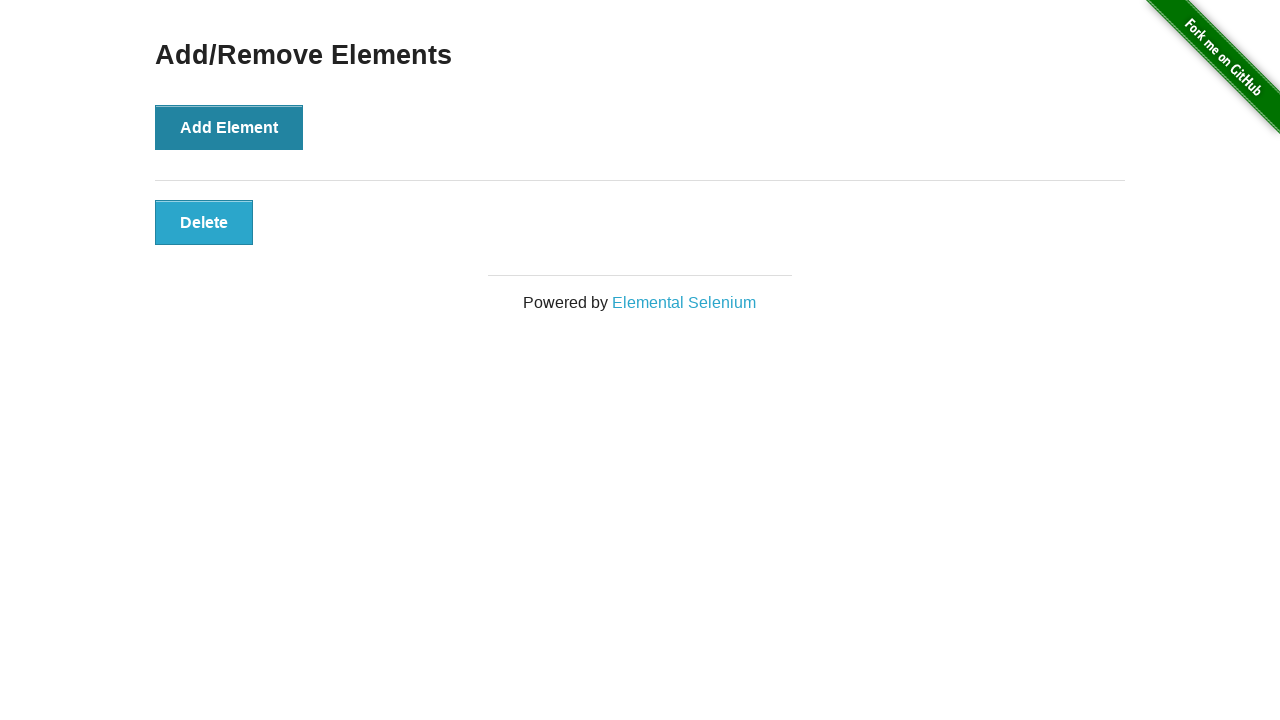

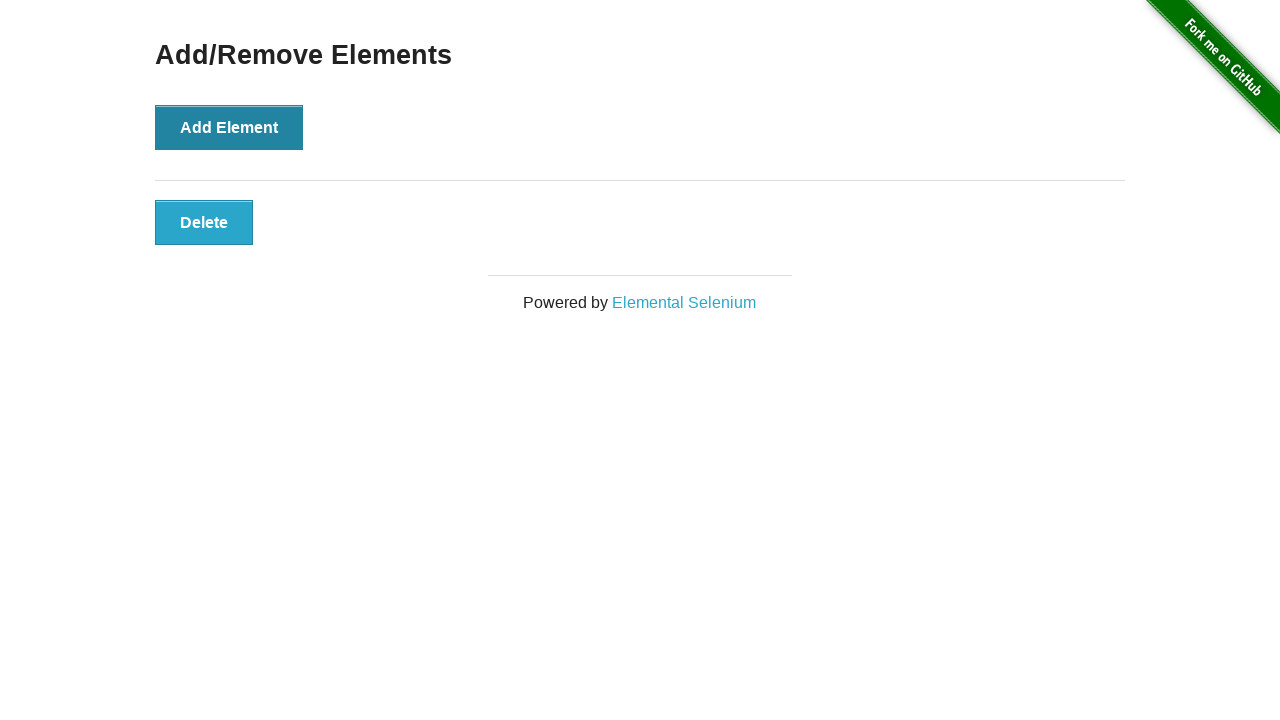